Tests JavaScript alert handling by clicking a button that triggers an alert box and then accepting/dismissing the alert

Starting URL: http://demo.automationtesting.in/Alerts.html

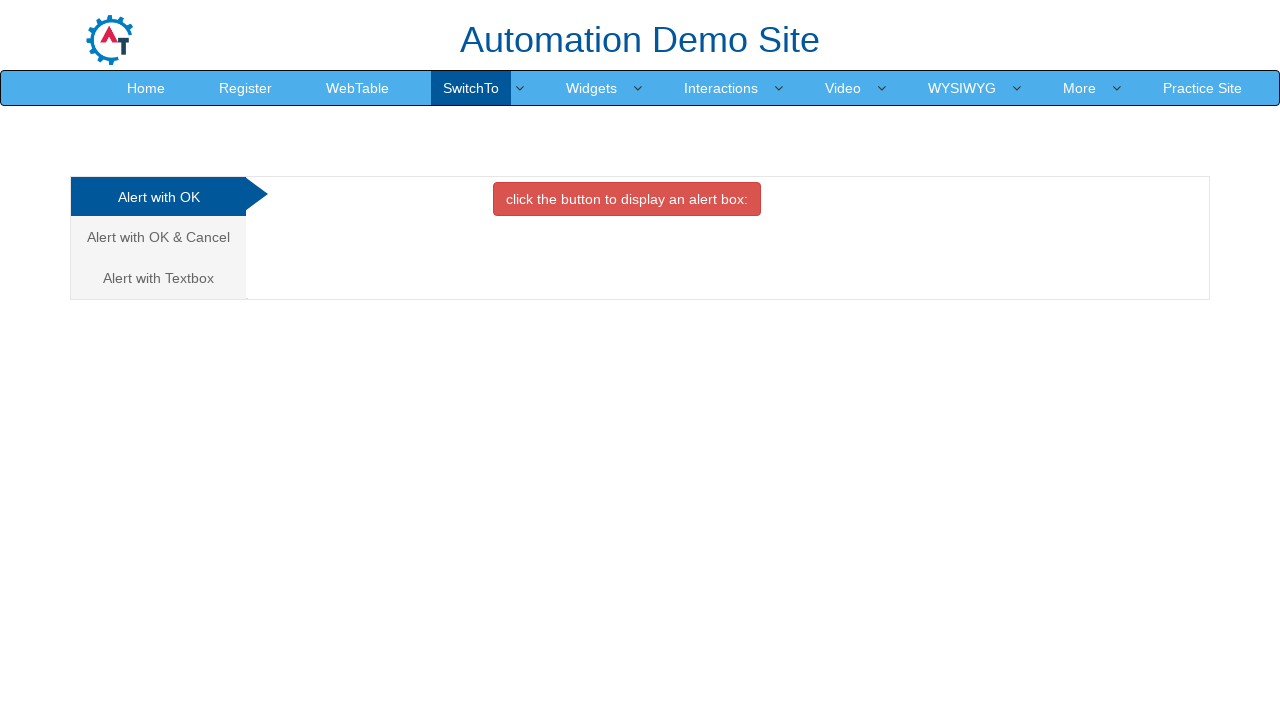

Clicked button that triggers JavaScript alert box at (627, 199) on button[onclick='alertbox()']
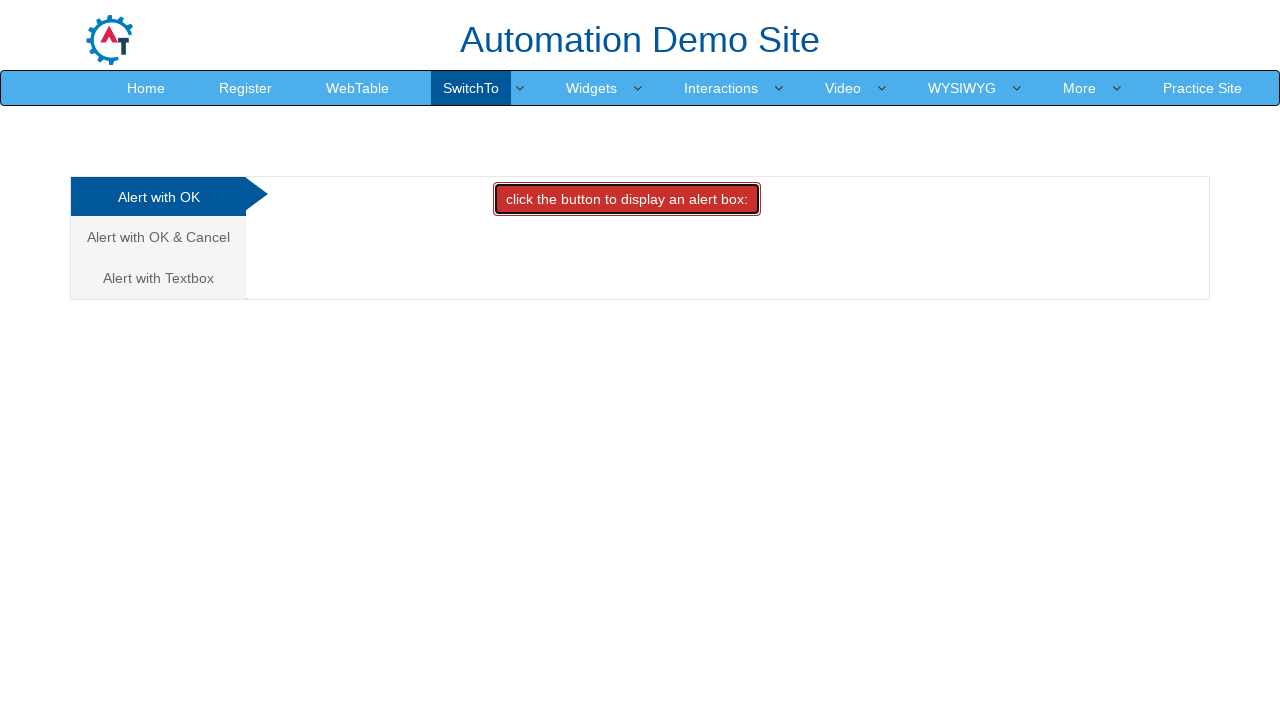

Set up dialog handler to accept alert
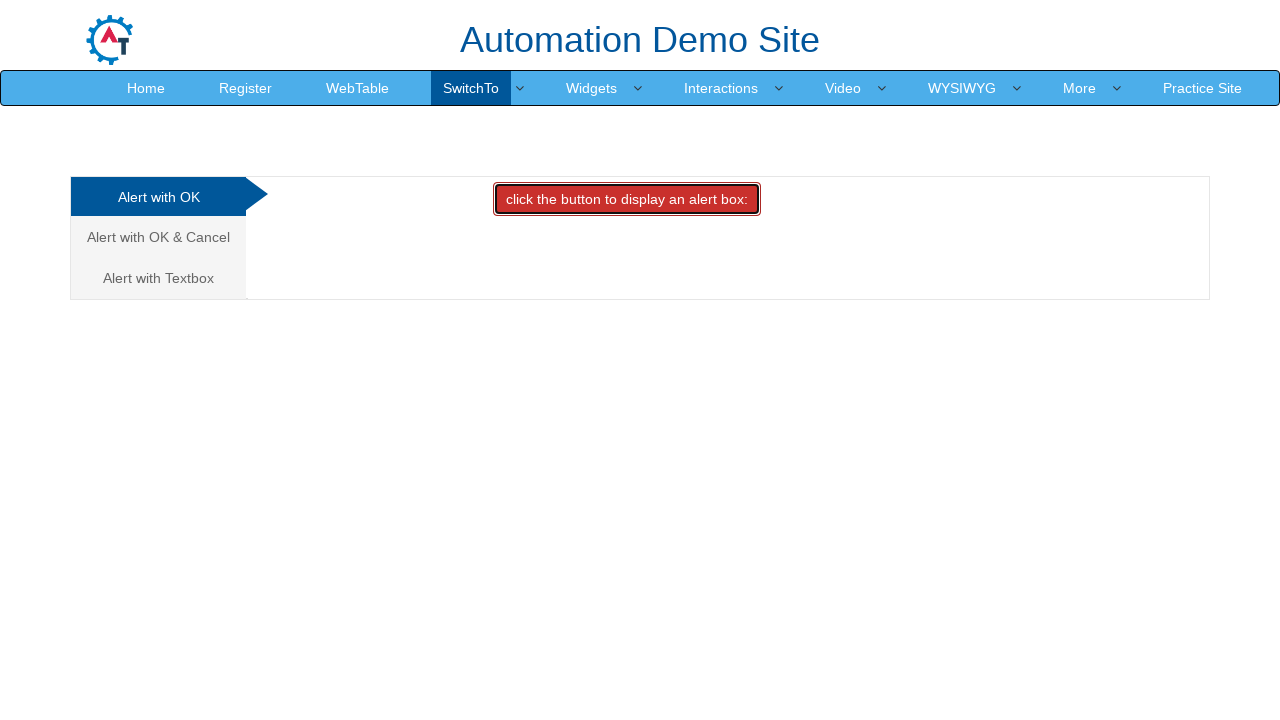

Registered dialog handler function
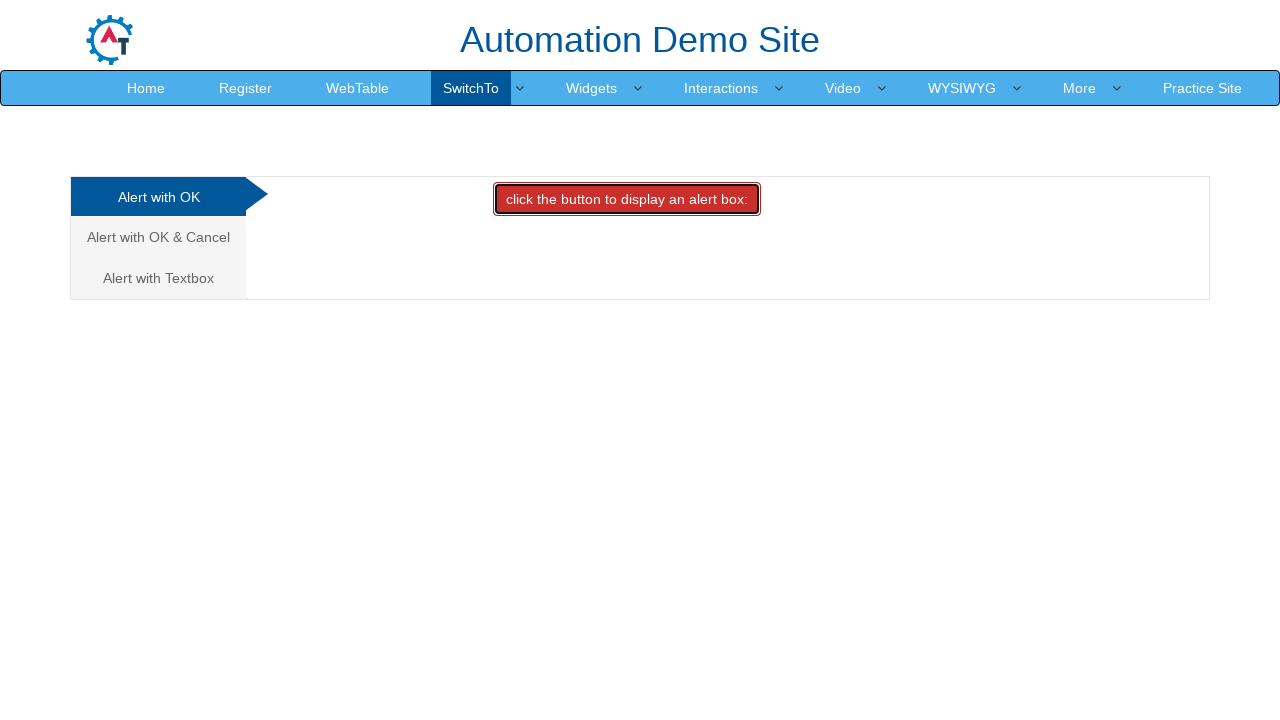

Clicked alert button again and accepted the dialog at (627, 199) on button[onclick='alertbox()']
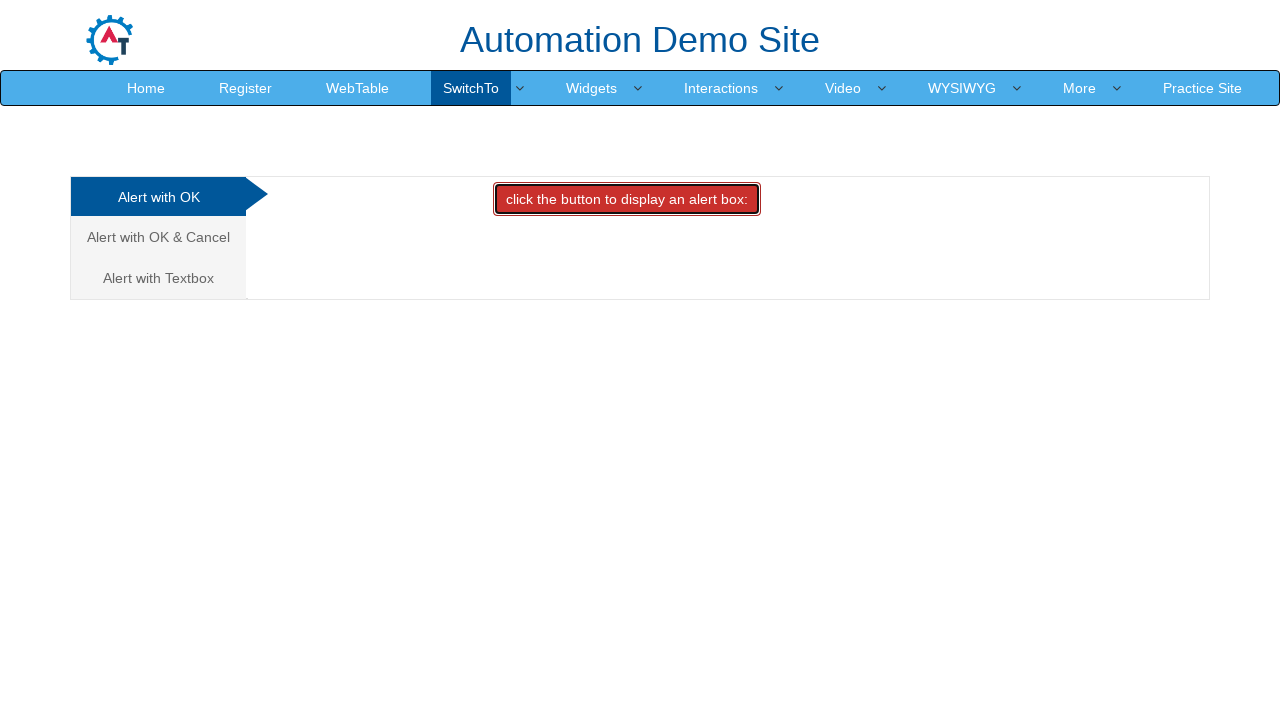

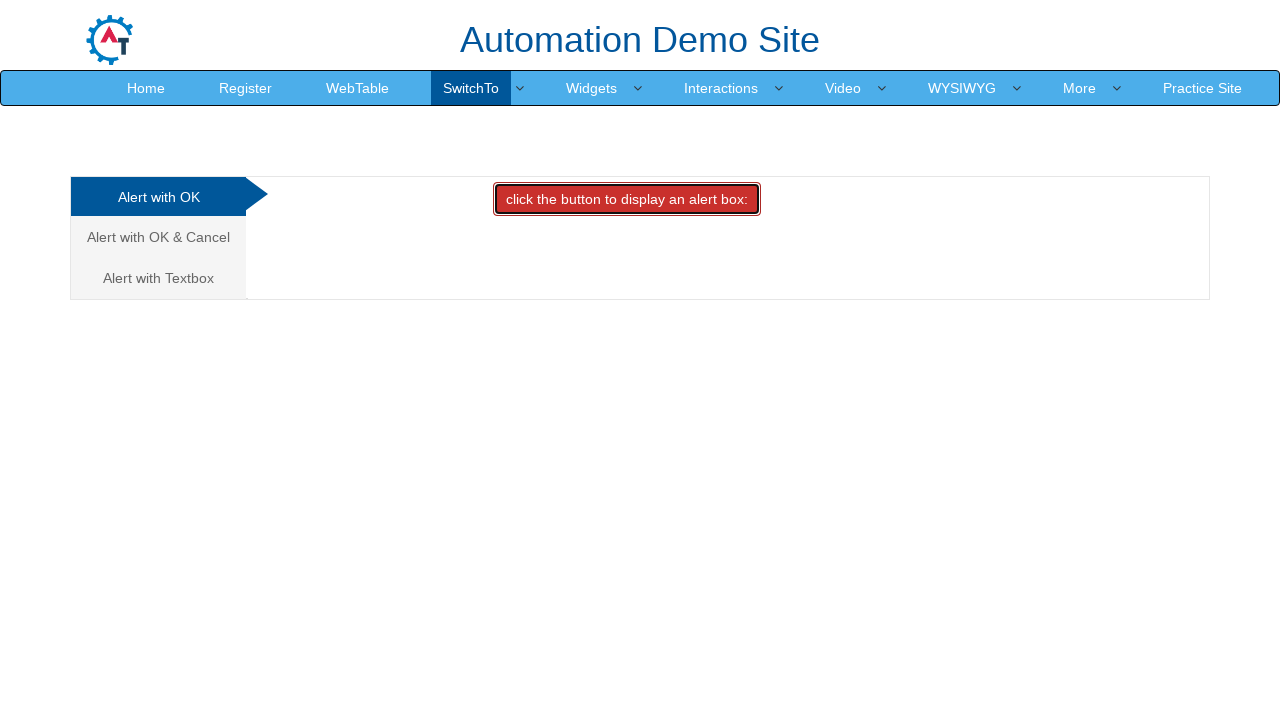